Fills out quote form fields including name, username, and email inputs

Starting URL: https://skryabin.com/market/quote.html

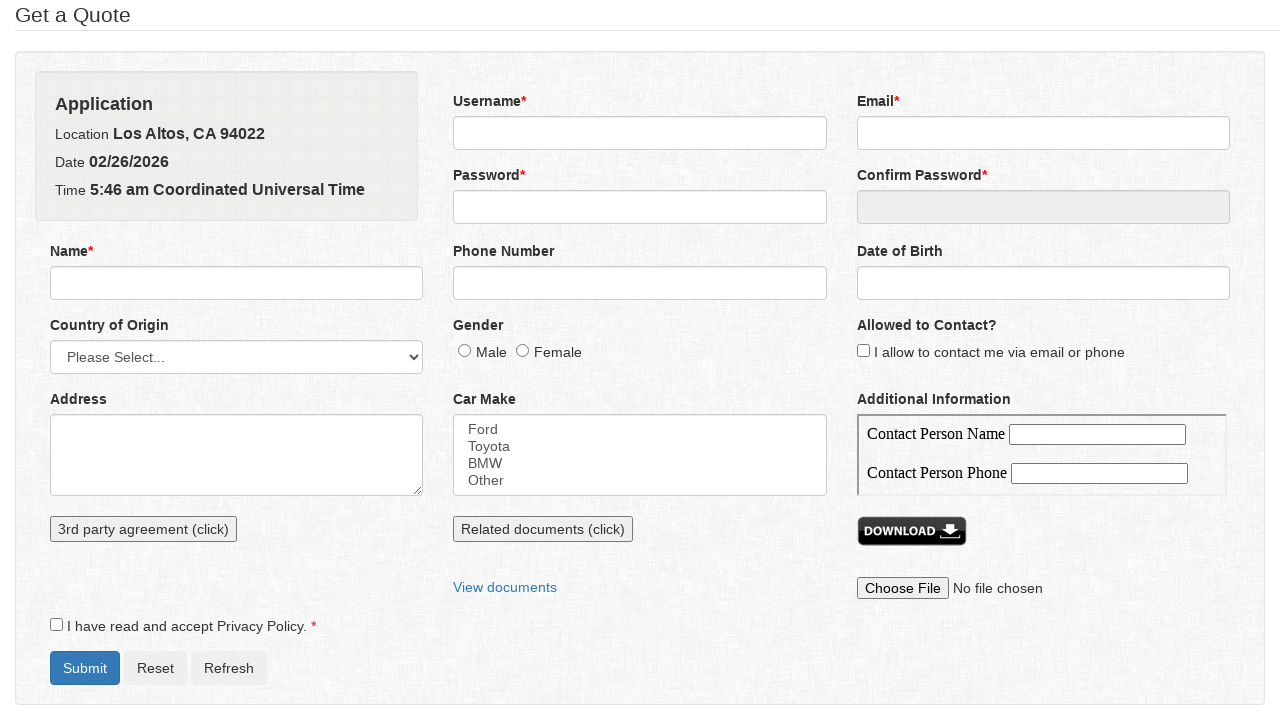

Filled name field with 'Sreejaswiny' on input#name
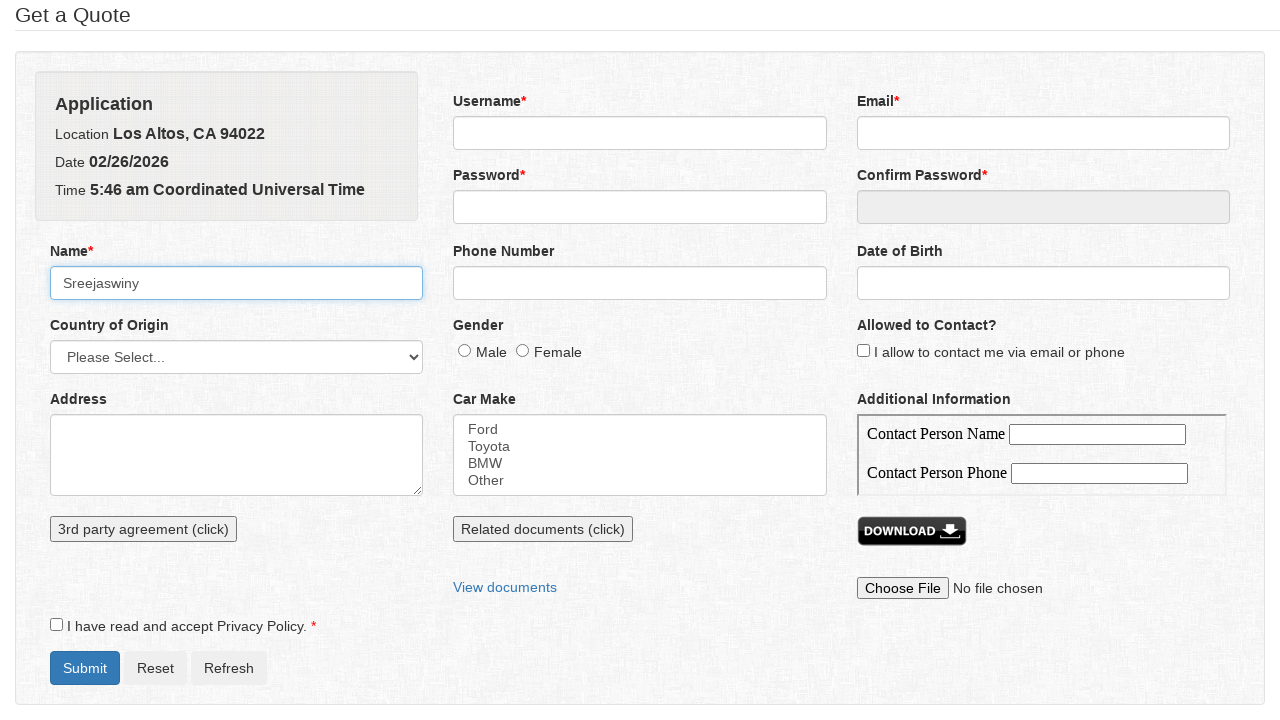

Filled username field with 'Sree' on input[name='username']
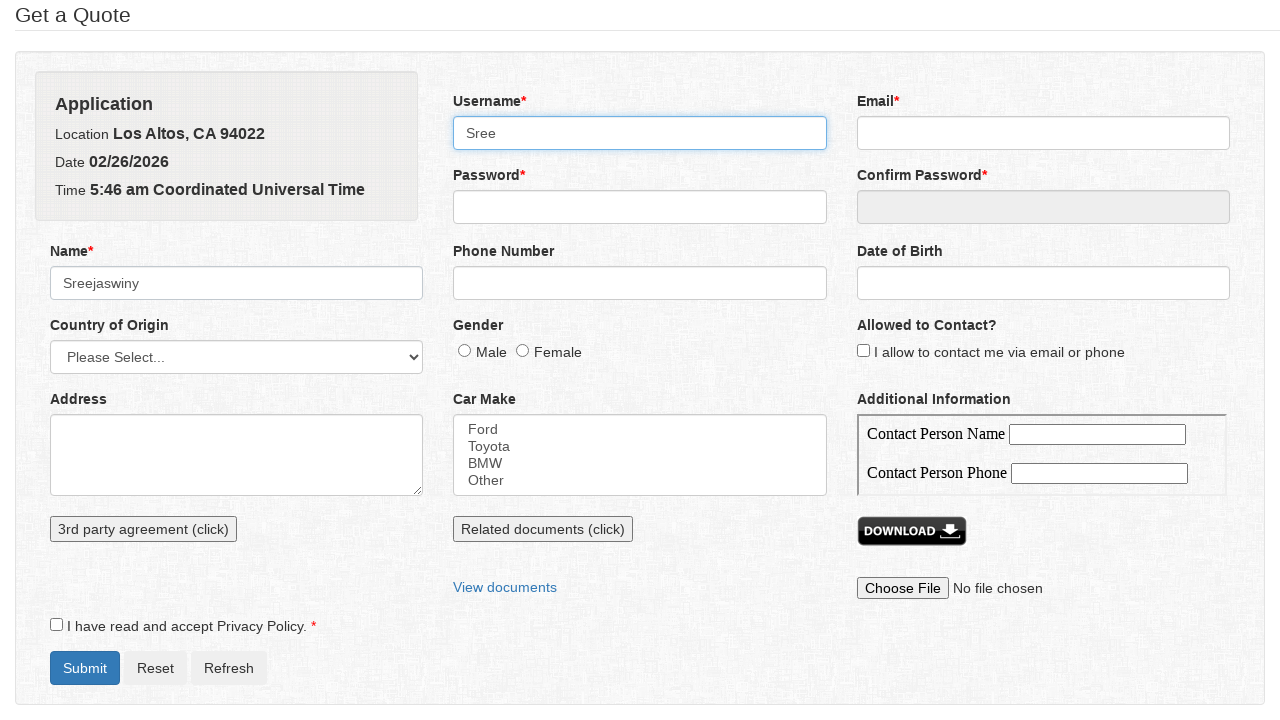

Filled email field with 'sreekrish28@gmail.com' on input[name='email']
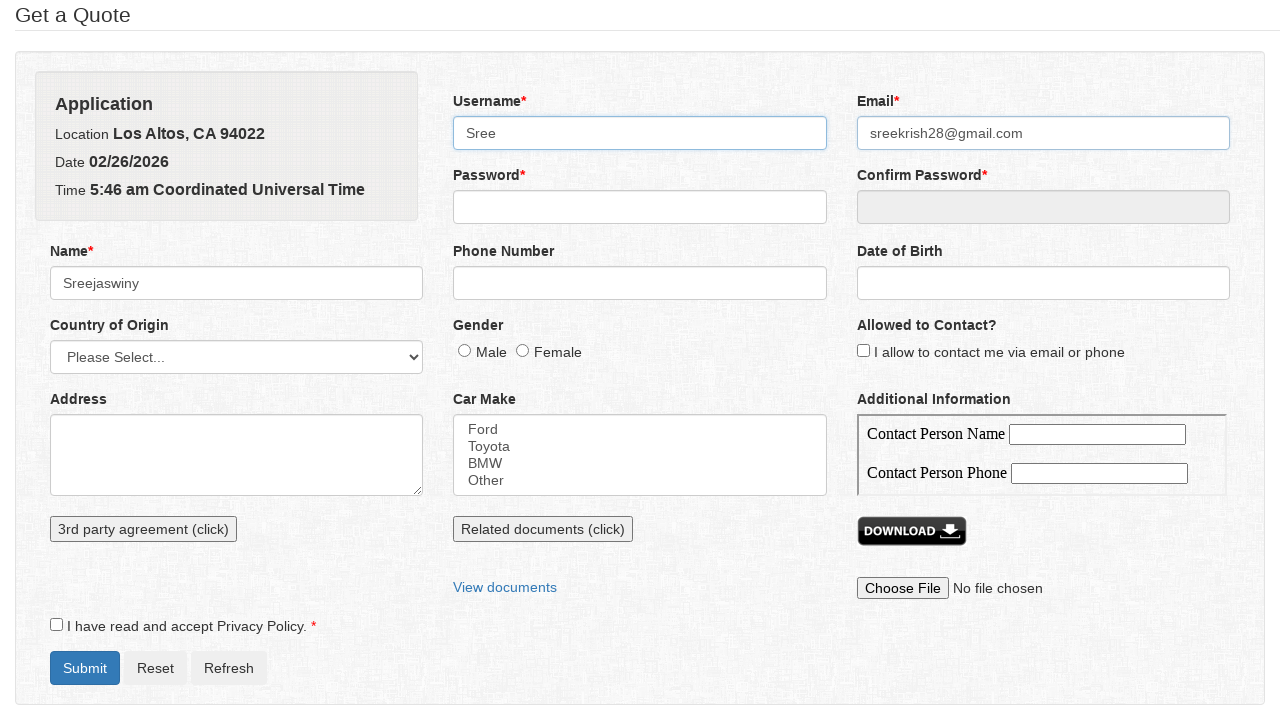

Retrieved name field value: Sreejaswiny
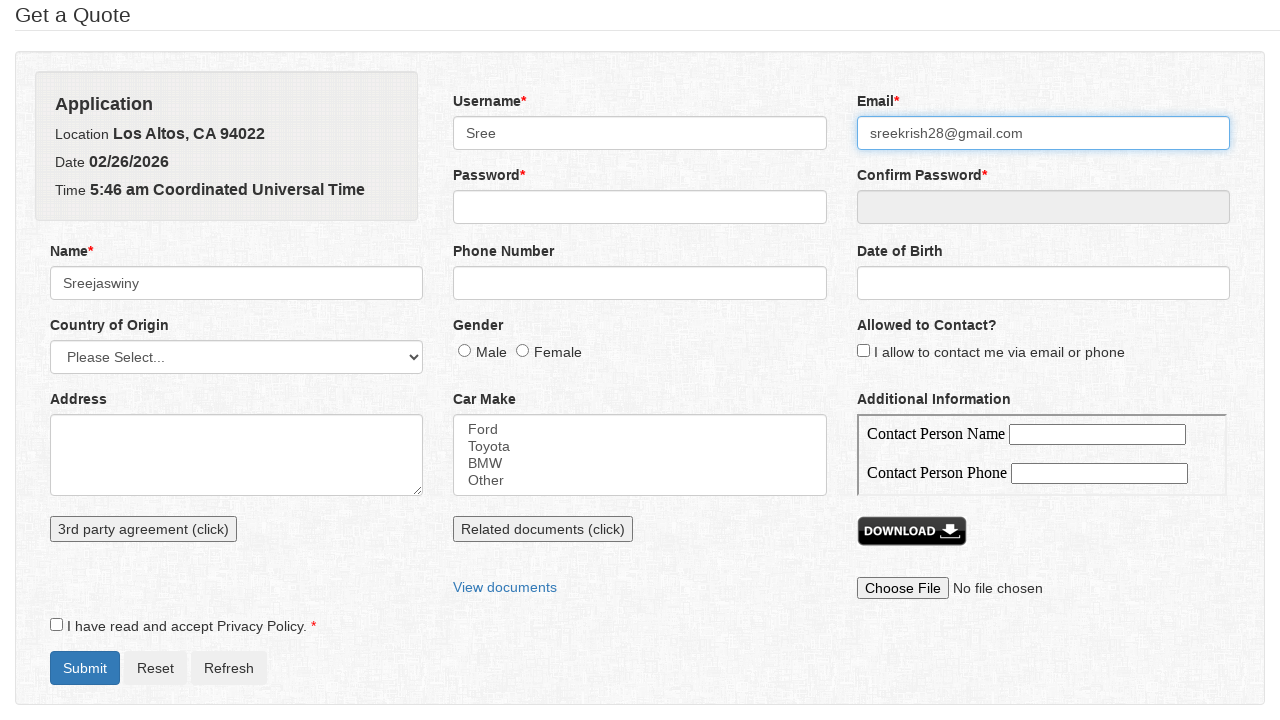

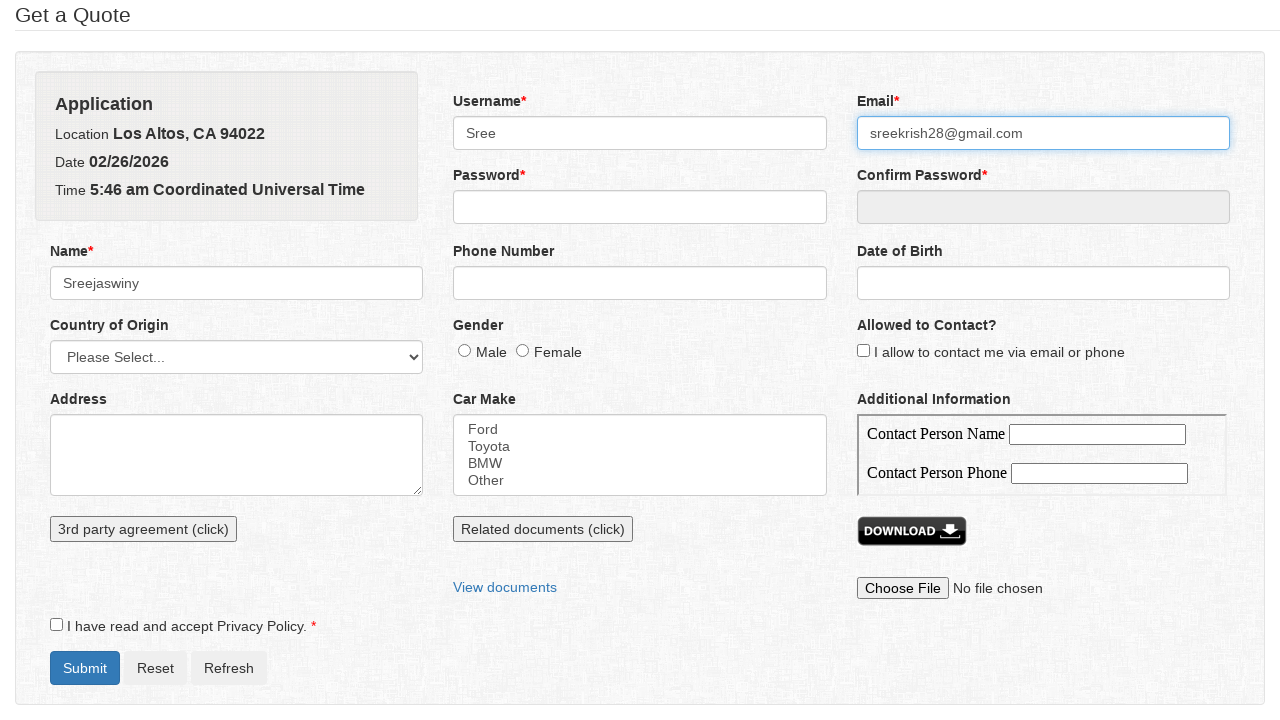